Tests JavaScript confirmation alert functionality by clicking a button to trigger an alert, verifying the alert message text equals "Press a button!", and accepting the alert.

Starting URL: https://www.lambdatest.com/selenium-playground/javascript-alert-box-demo

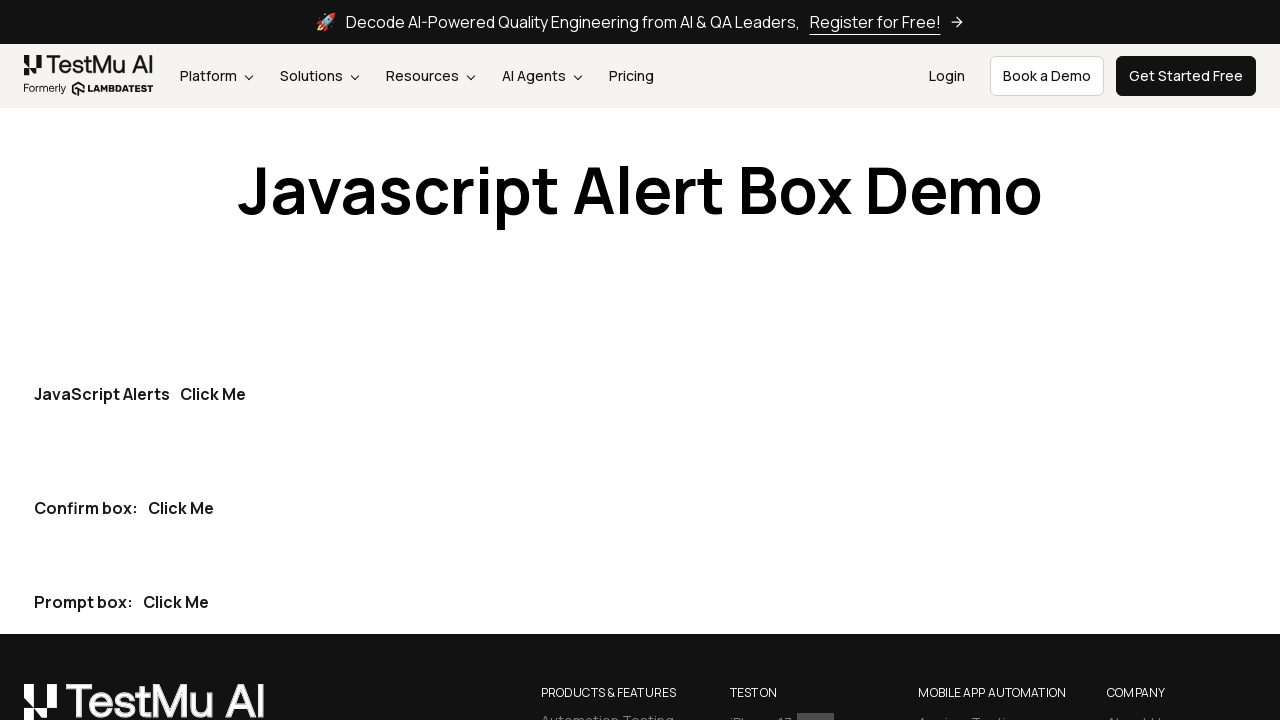

Waited 3 seconds for page to load
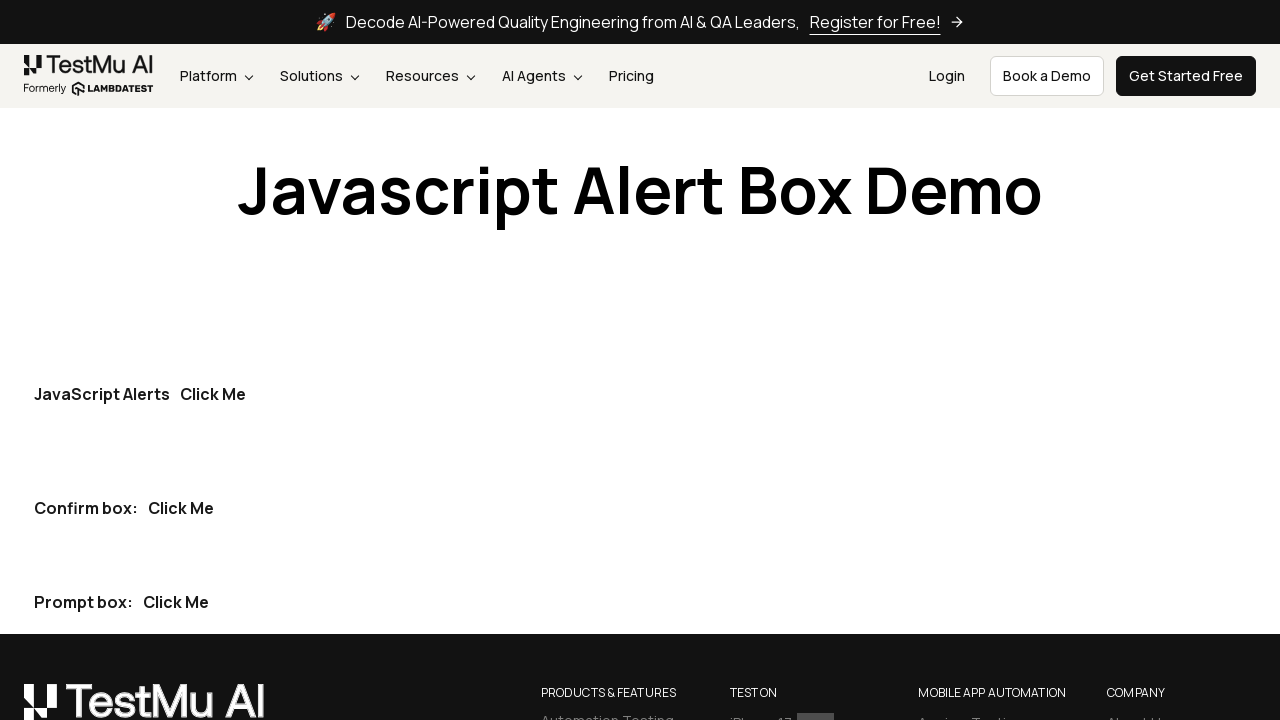

Located all 'Click Me' buttons
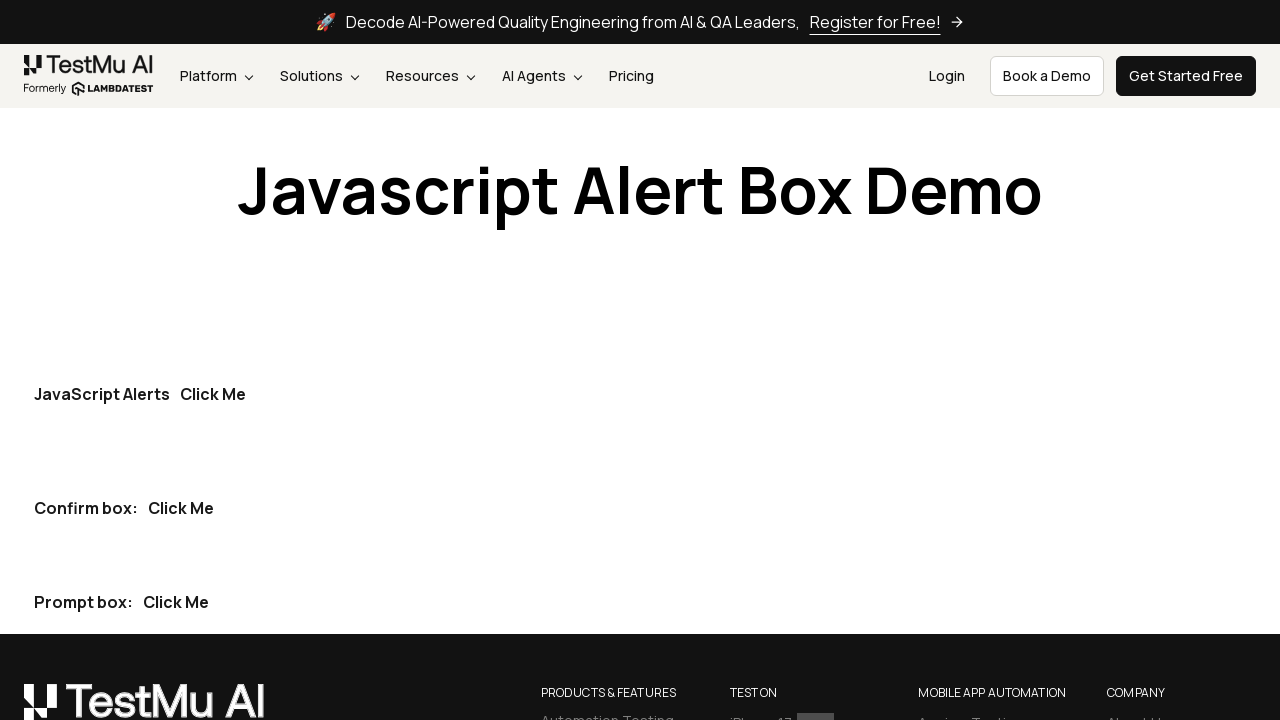

Clicked the second 'Click Me' button at (181, 508) on xpath=//button[contains(text(),'Click Me')] >> nth=1
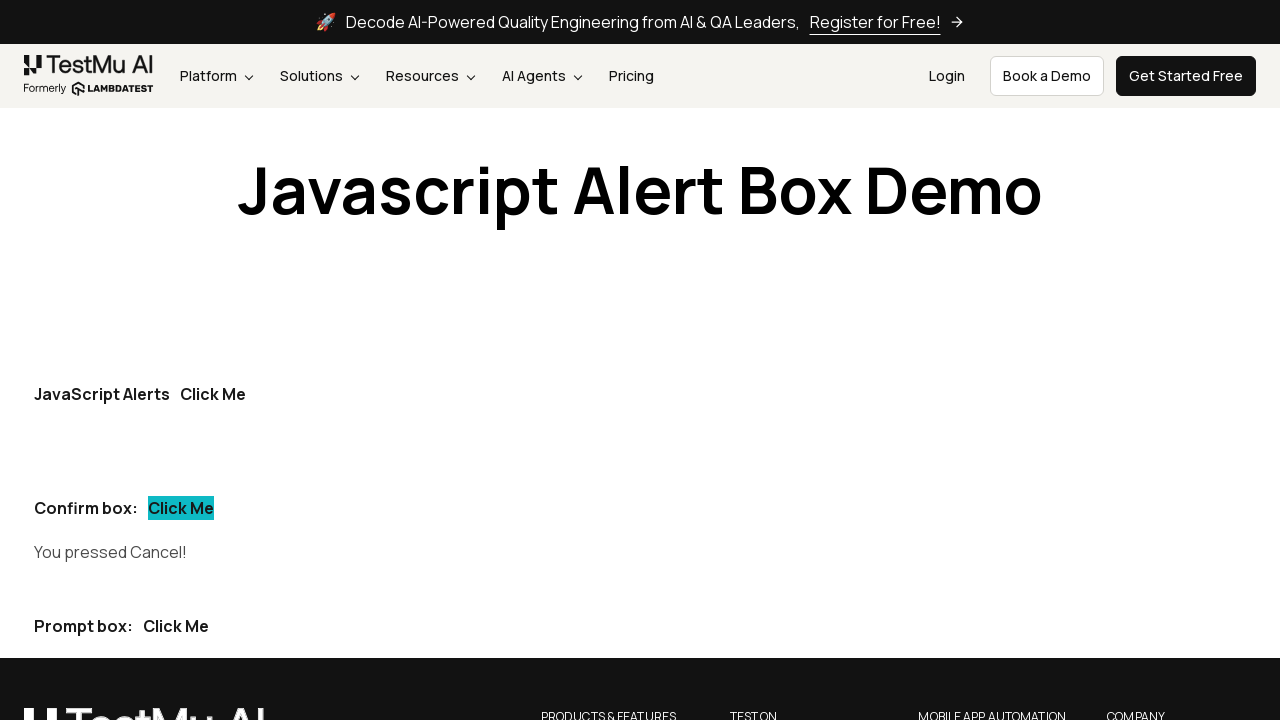

Set up dialog handler to accept confirmation alert
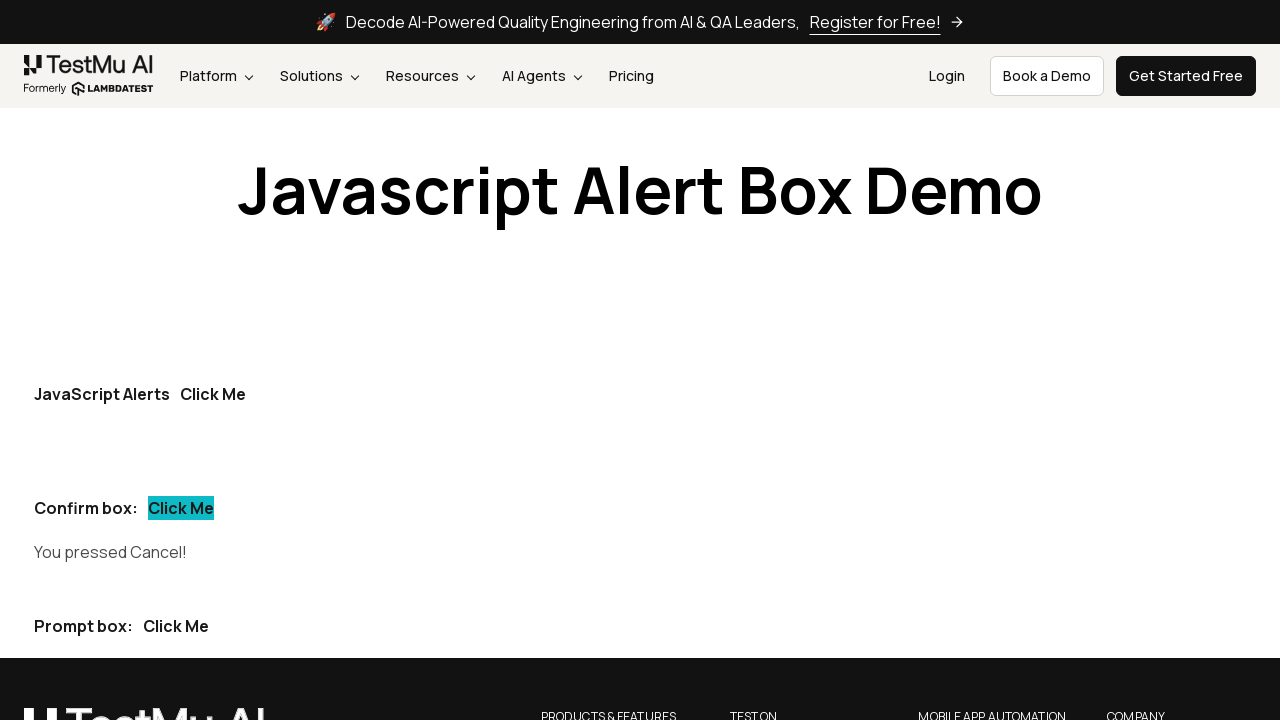

Clicked the second 'Click Me' button again to trigger confirmation alert at (181, 508) on xpath=//button[contains(text(),'Click Me')] >> nth=1
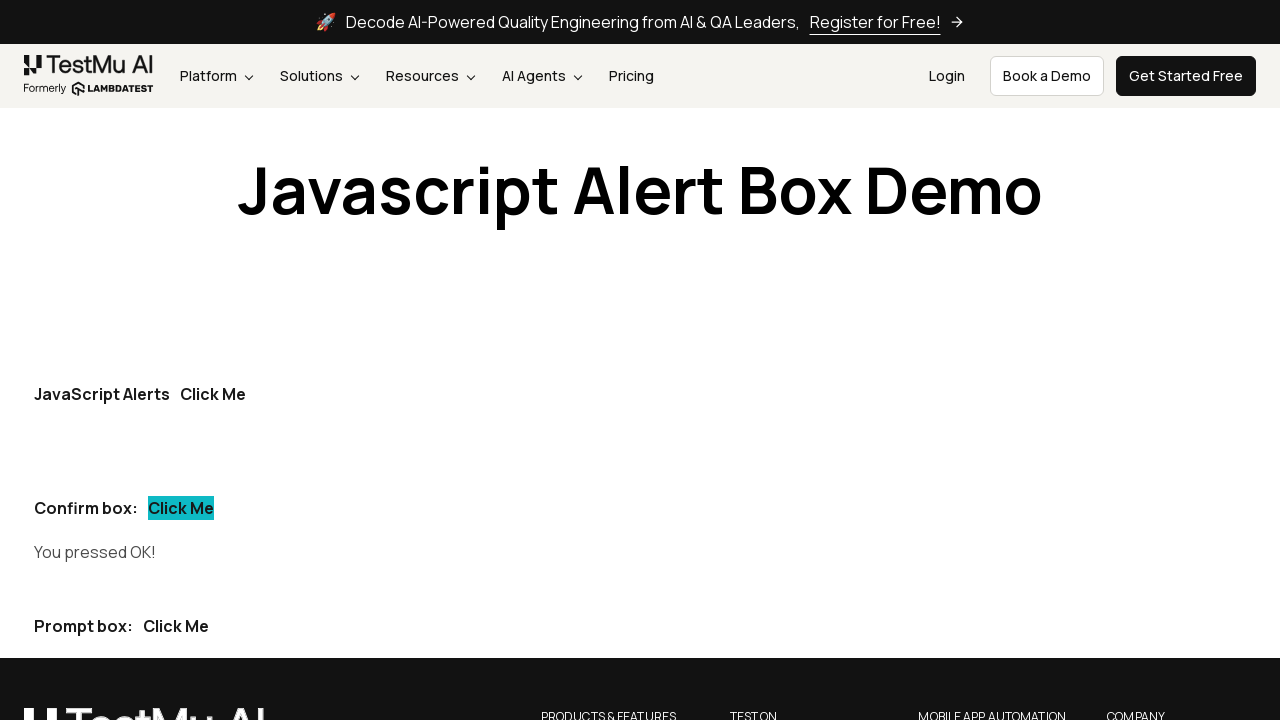

Verified confirmation alert message equals 'Press a button!' and accepted the alert
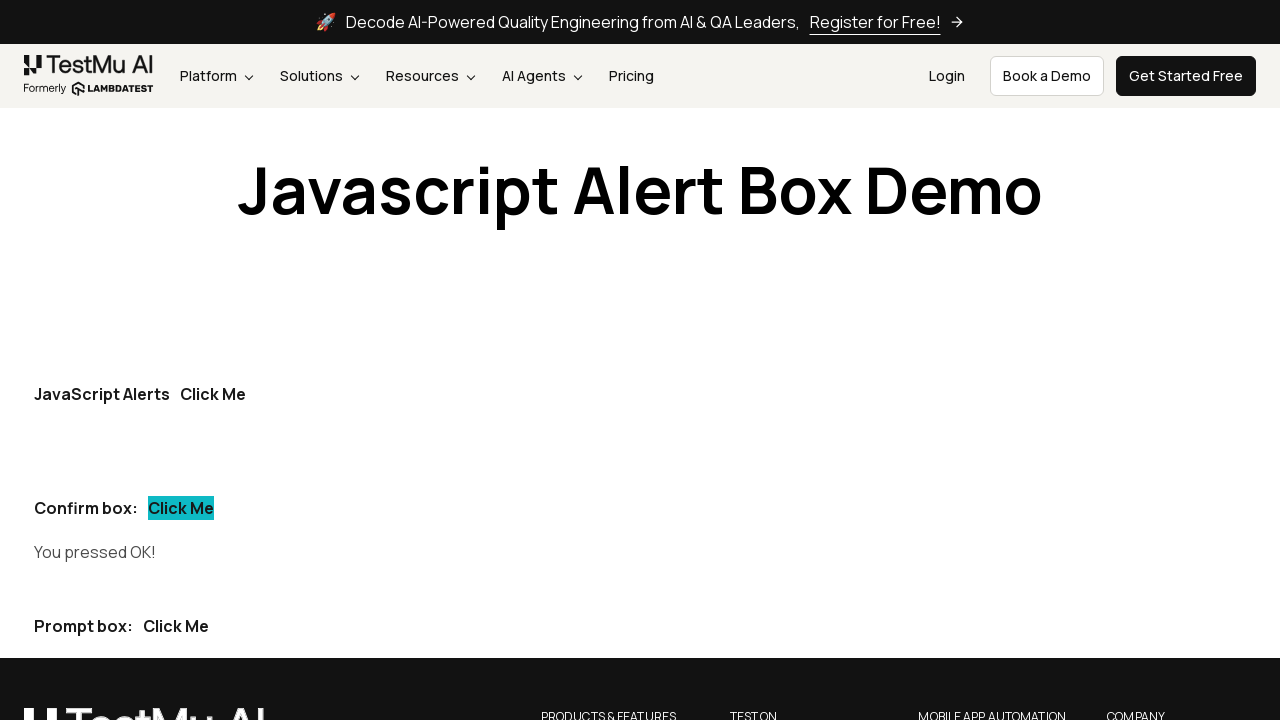

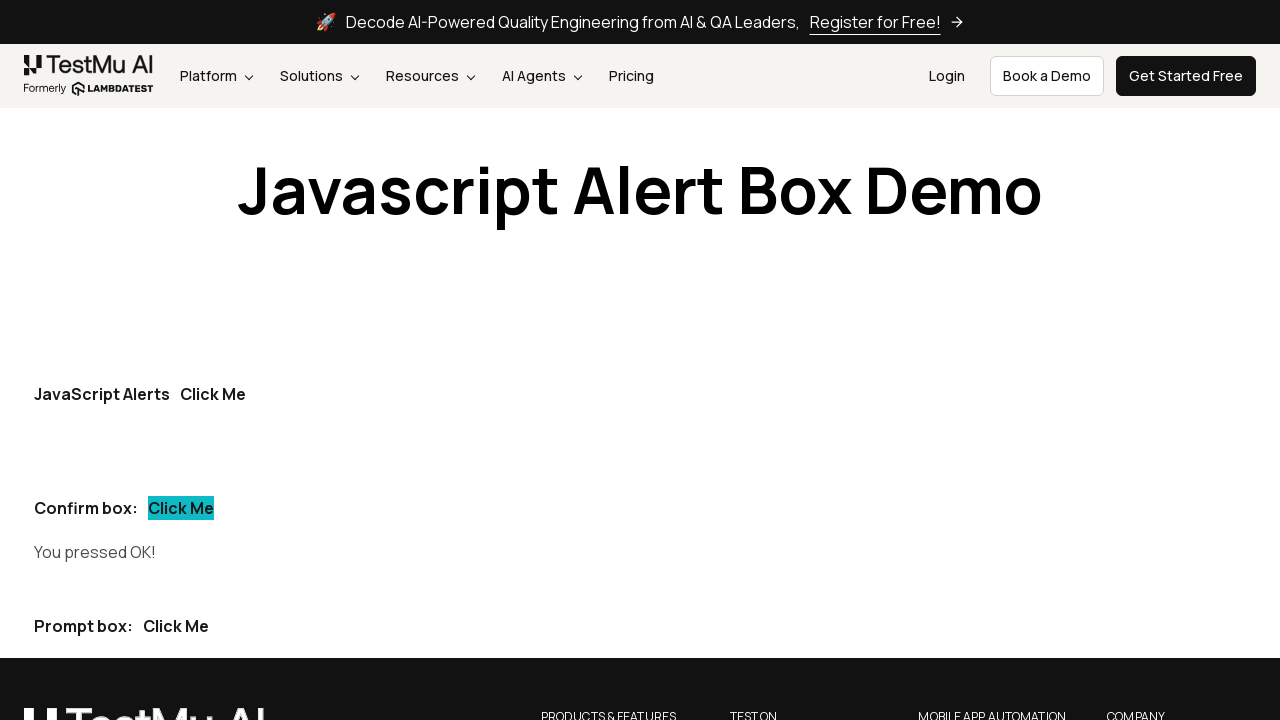